Tests a web form by filling in a text field with "Selenium" and clicking the submit button, then verifying the confirmation message appears

Starting URL: https://www.selenium.dev/selenium/web/web-form.html

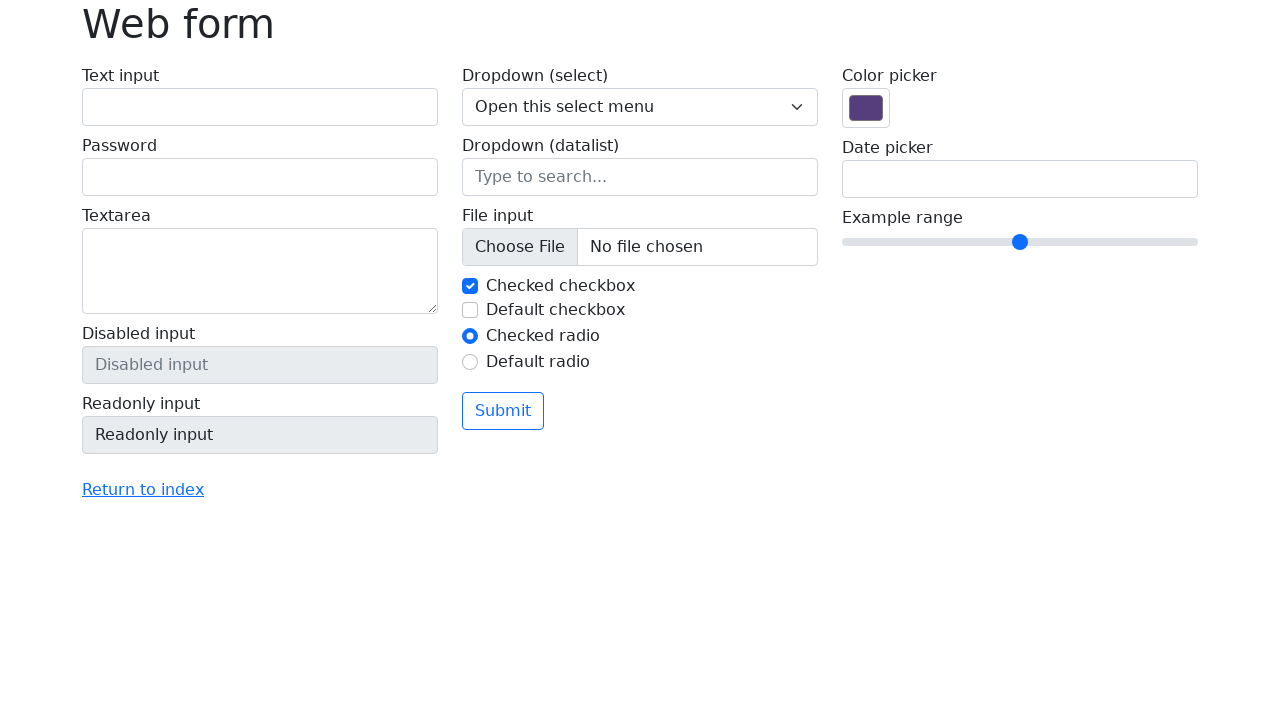

Verified page title is 'Web form'
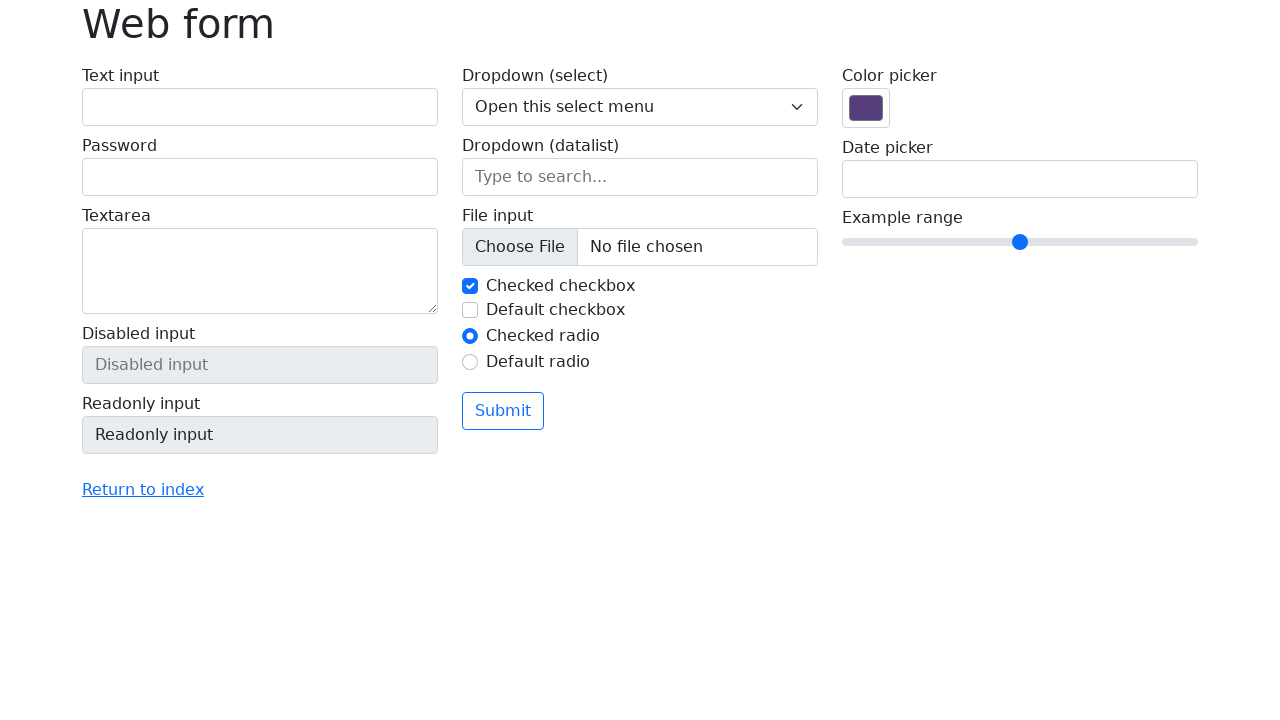

Filled text field with 'Selenium' on input[name='my-text']
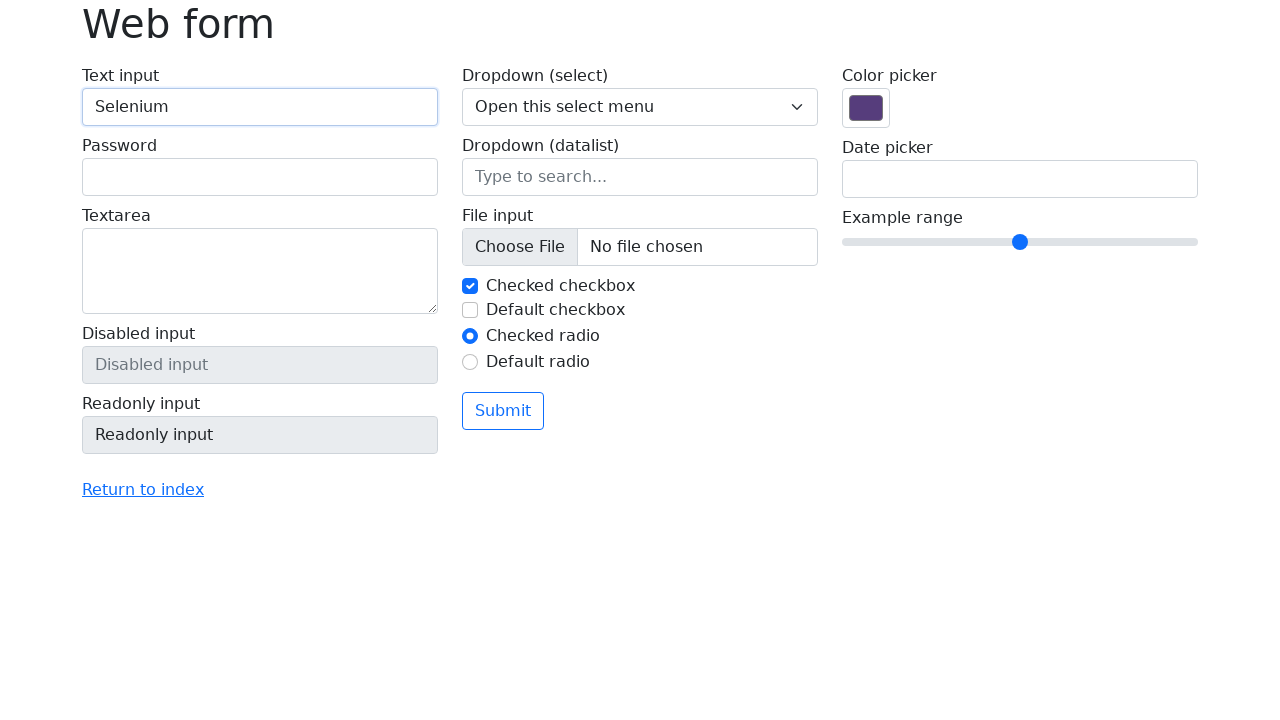

Clicked submit button at (503, 411) on button
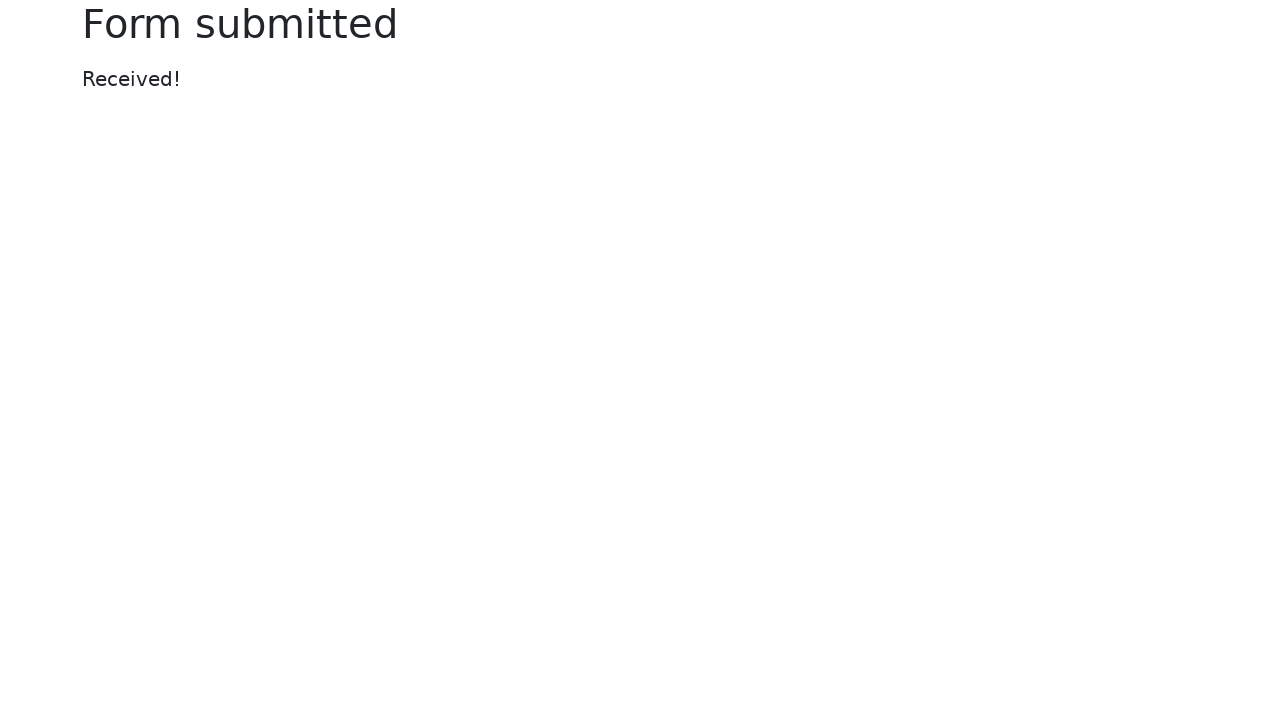

Confirmation message element loaded
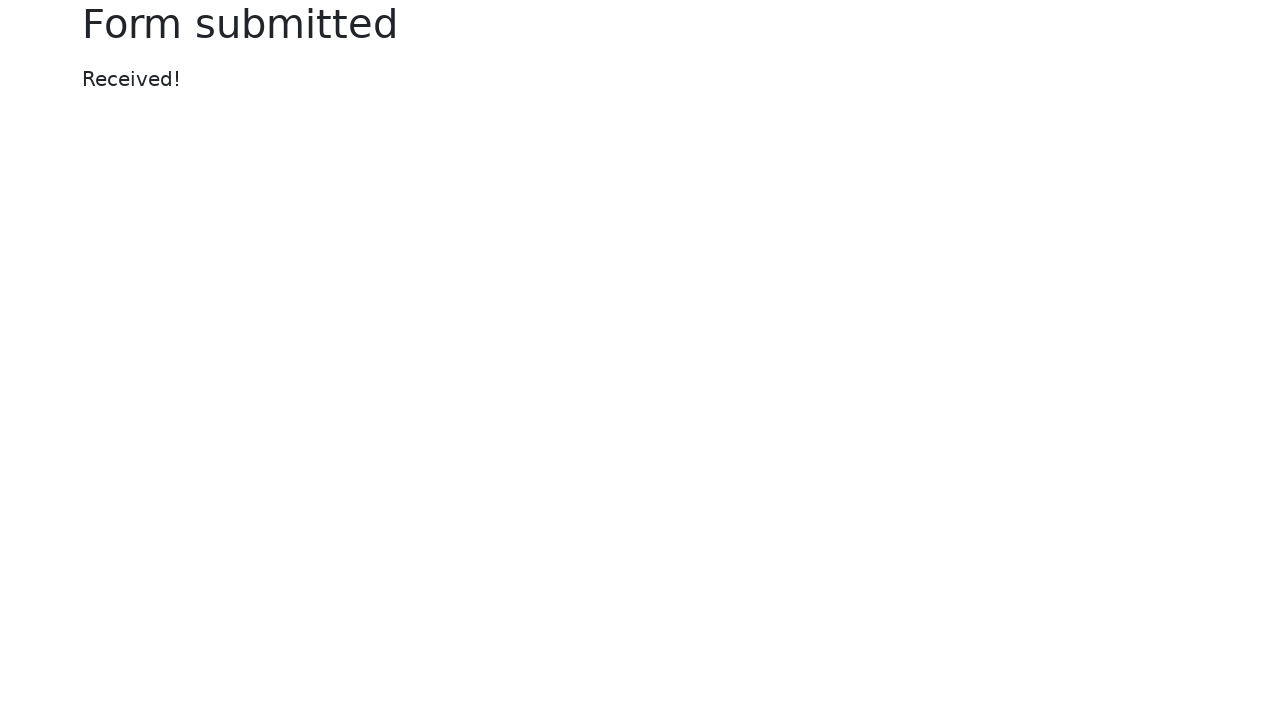

Verified confirmation message displays 'Received!'
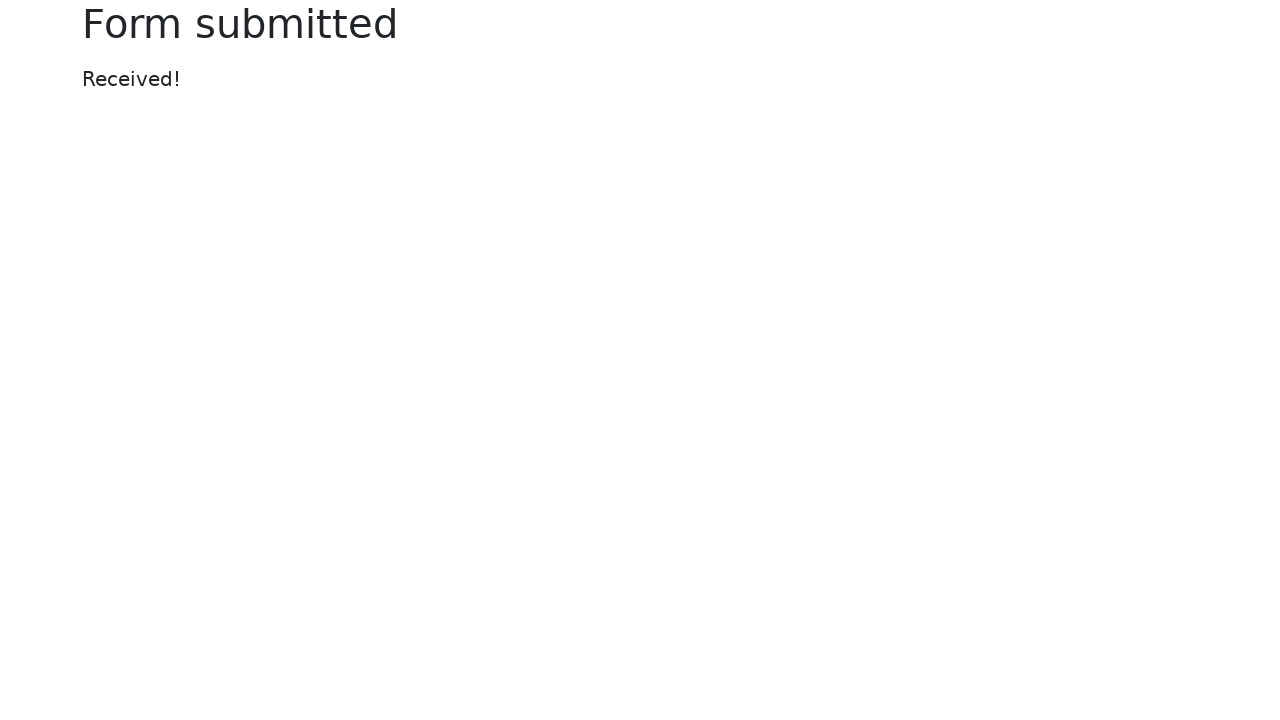

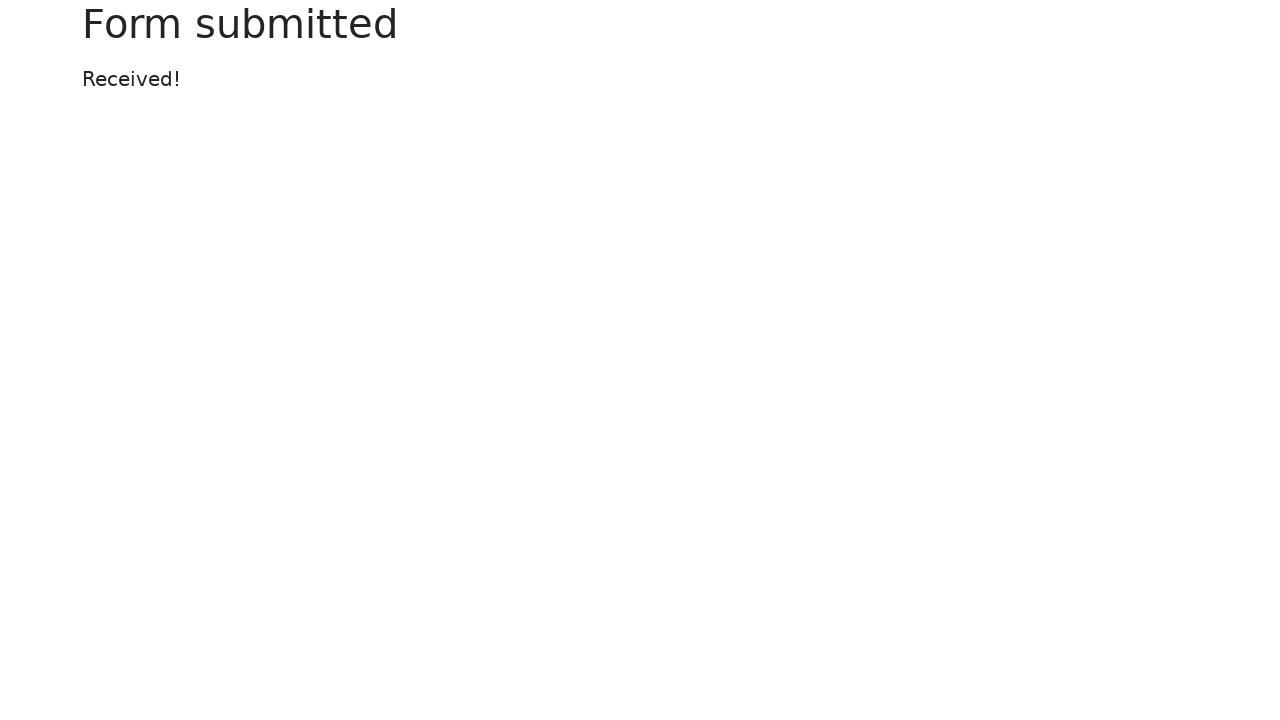